Tests various button interactions including clicking, checking if buttons are disabled, getting button positions, colors, and dimensions on a button practice page

Starting URL: https://leafground.com/button.xhtml

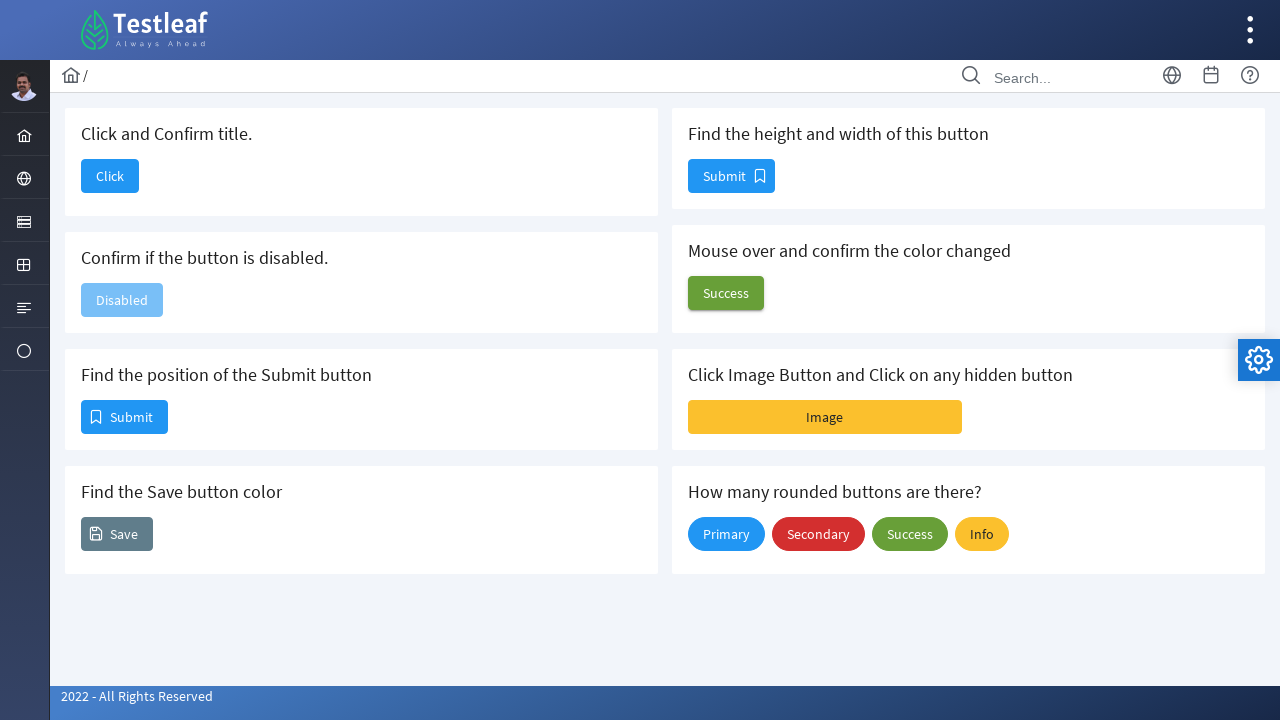

Clicked on 'Click and Confirm title' button at (110, 176) on xpath=//button[@role='button']//span[contains(text(),'Click')]
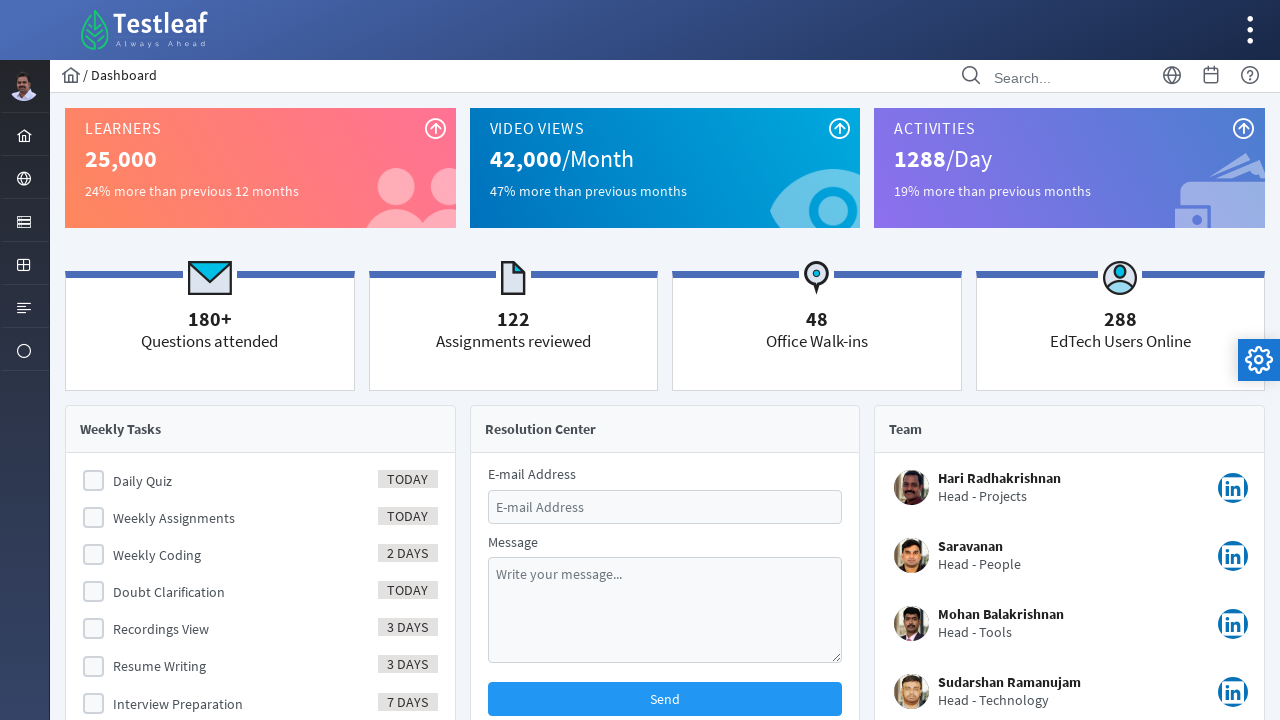

Retrieved page title: Dashboard
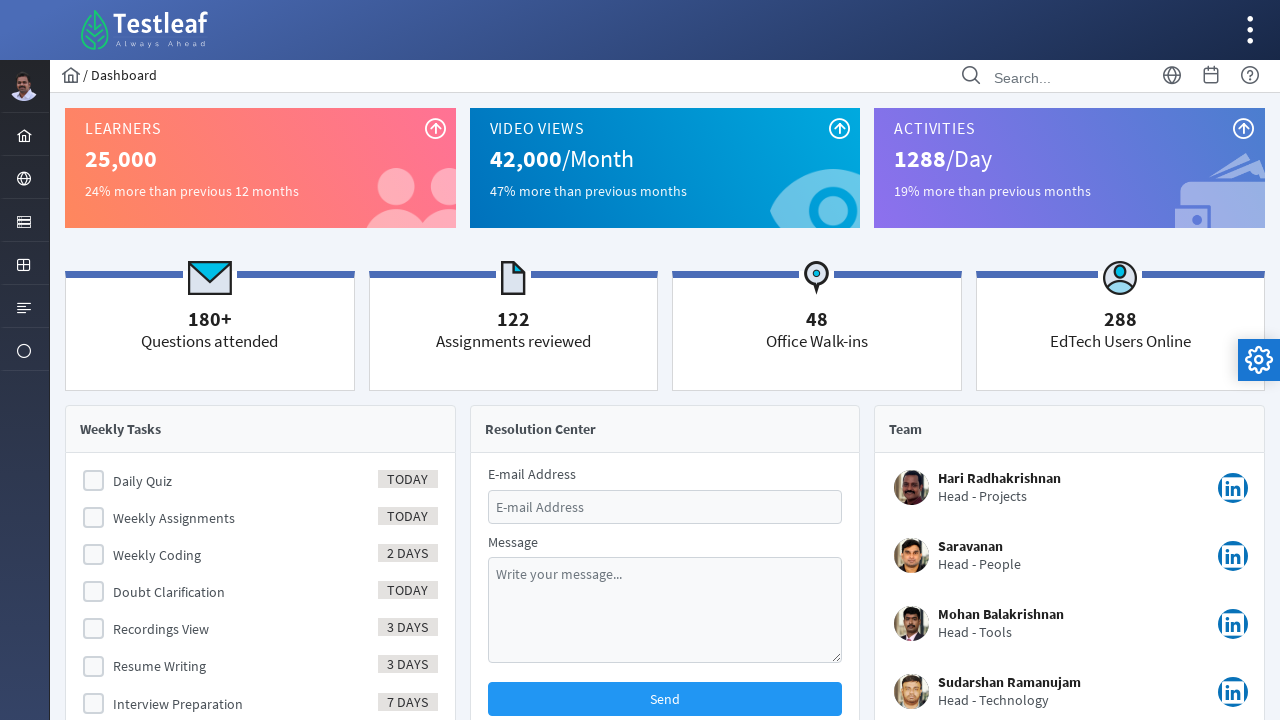

Navigated back to button practice page
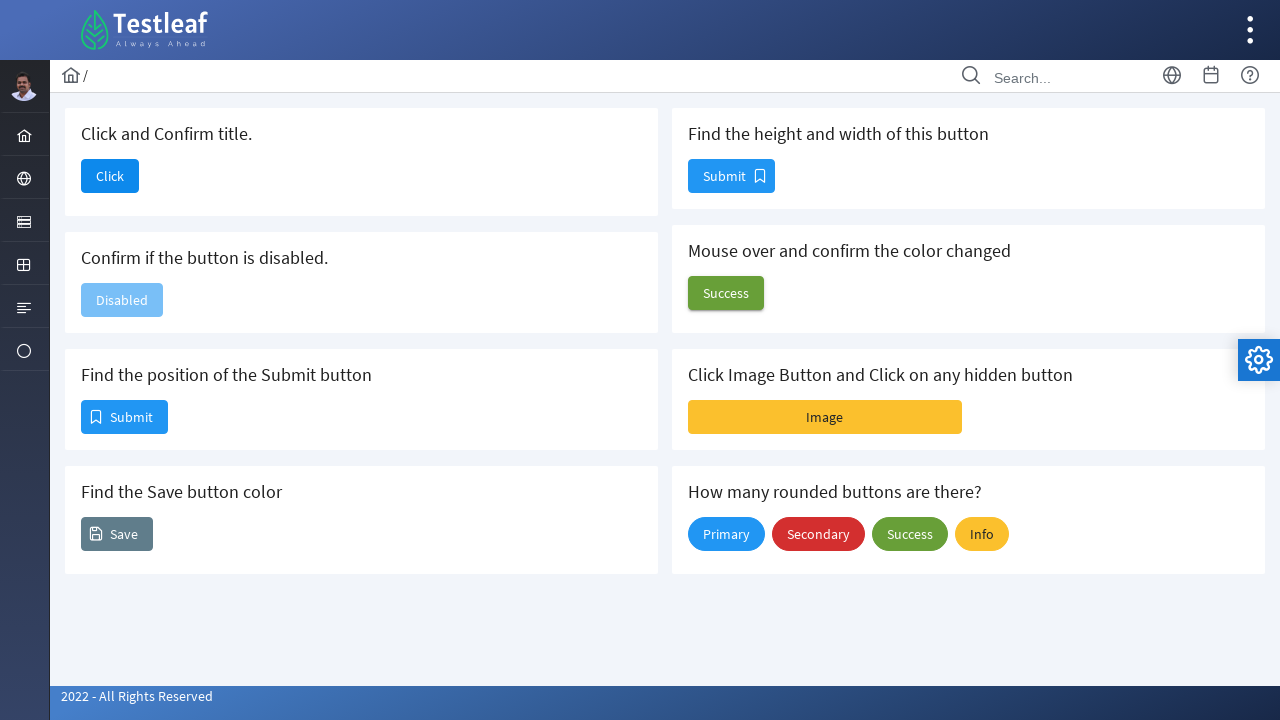

Located disabled button element
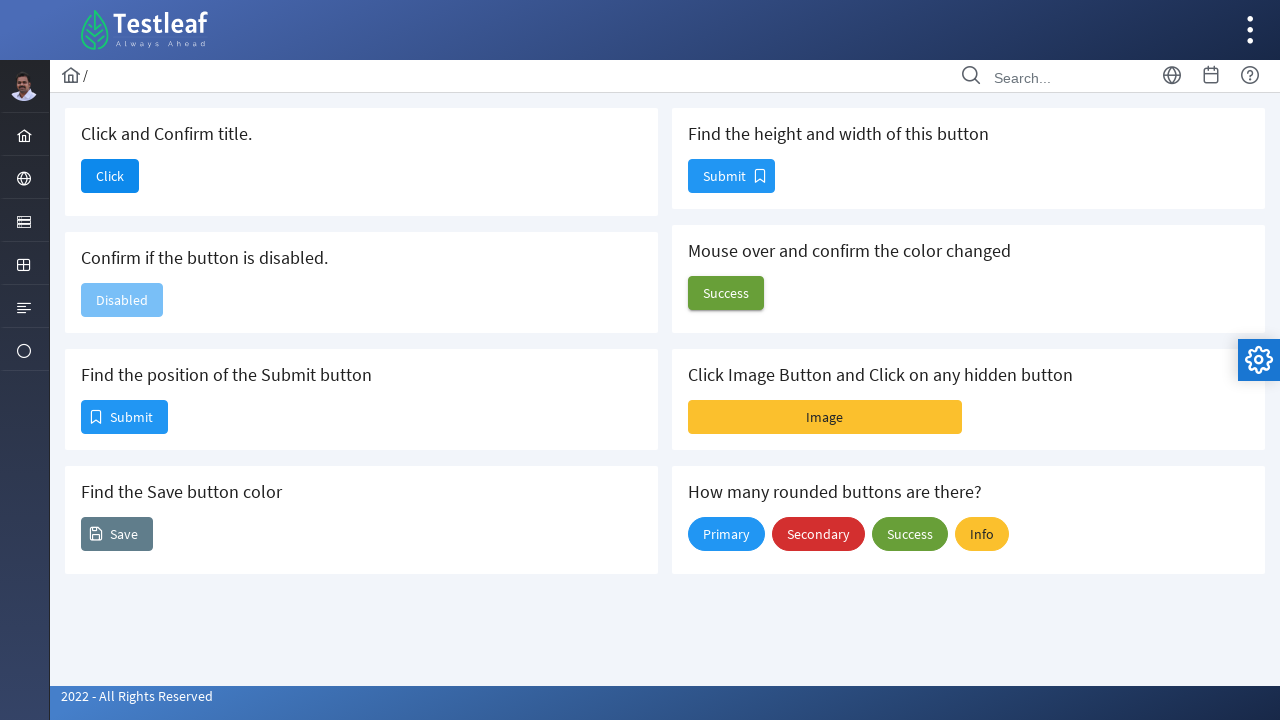

Checked if disabled button is enabled: False
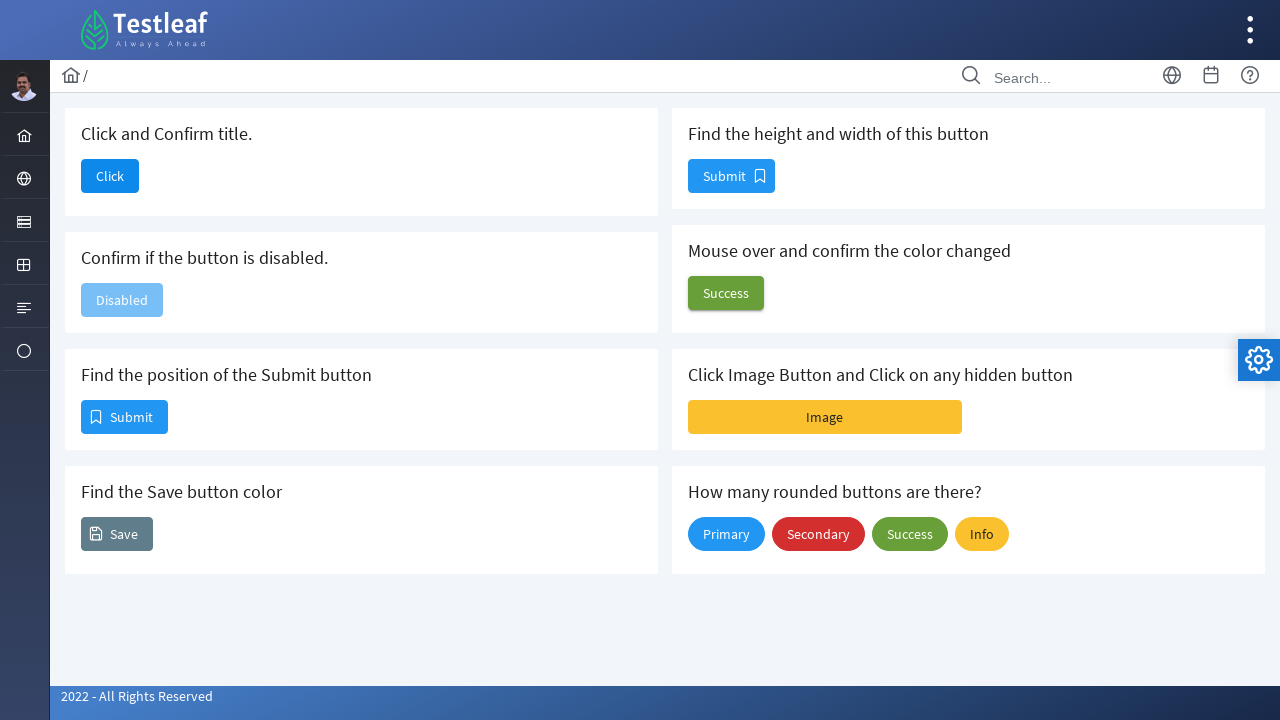

Located submit button element
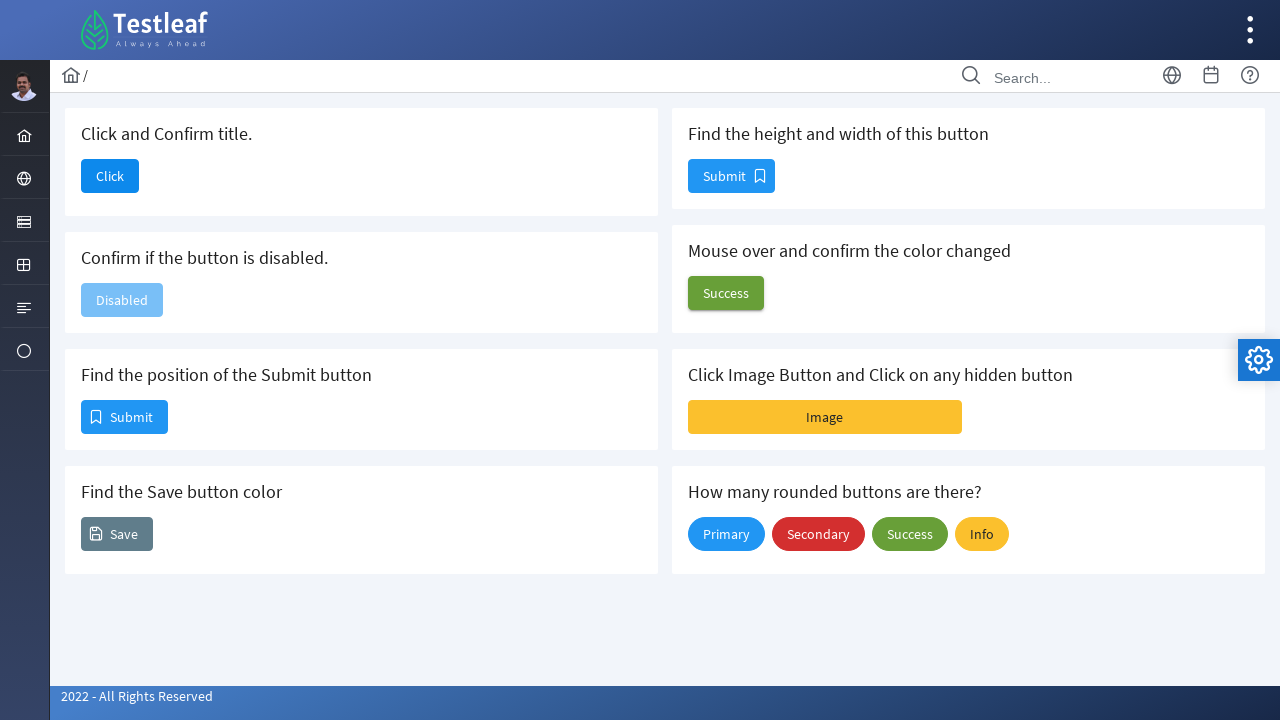

Retrieved submit button bounding box: x=82, y=401
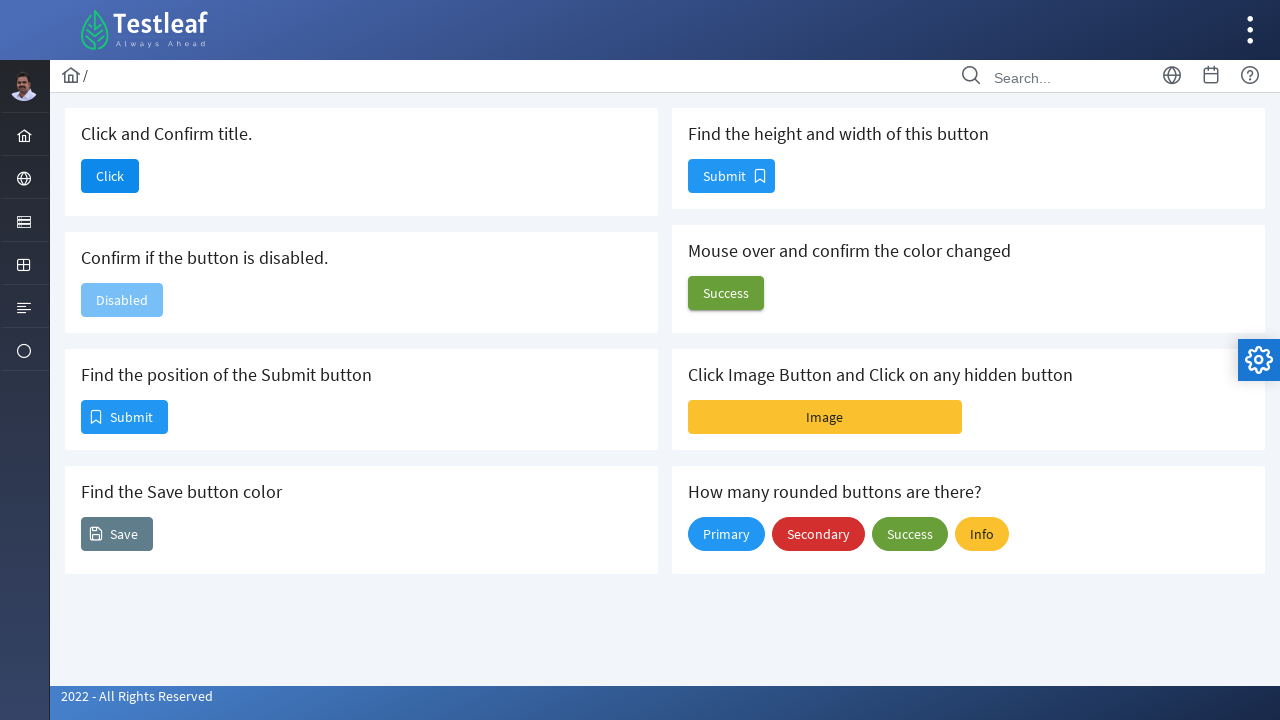

Located save button element
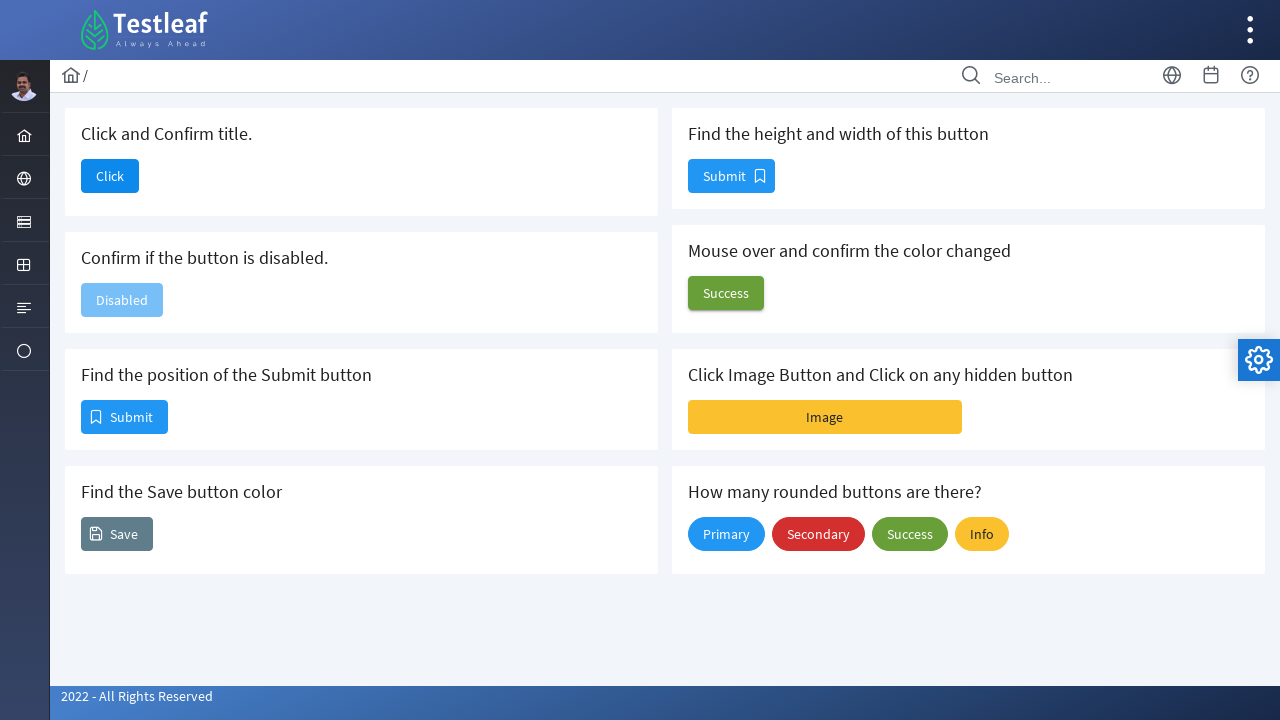

Retrieved background color of save button: rgb(96, 125, 139)
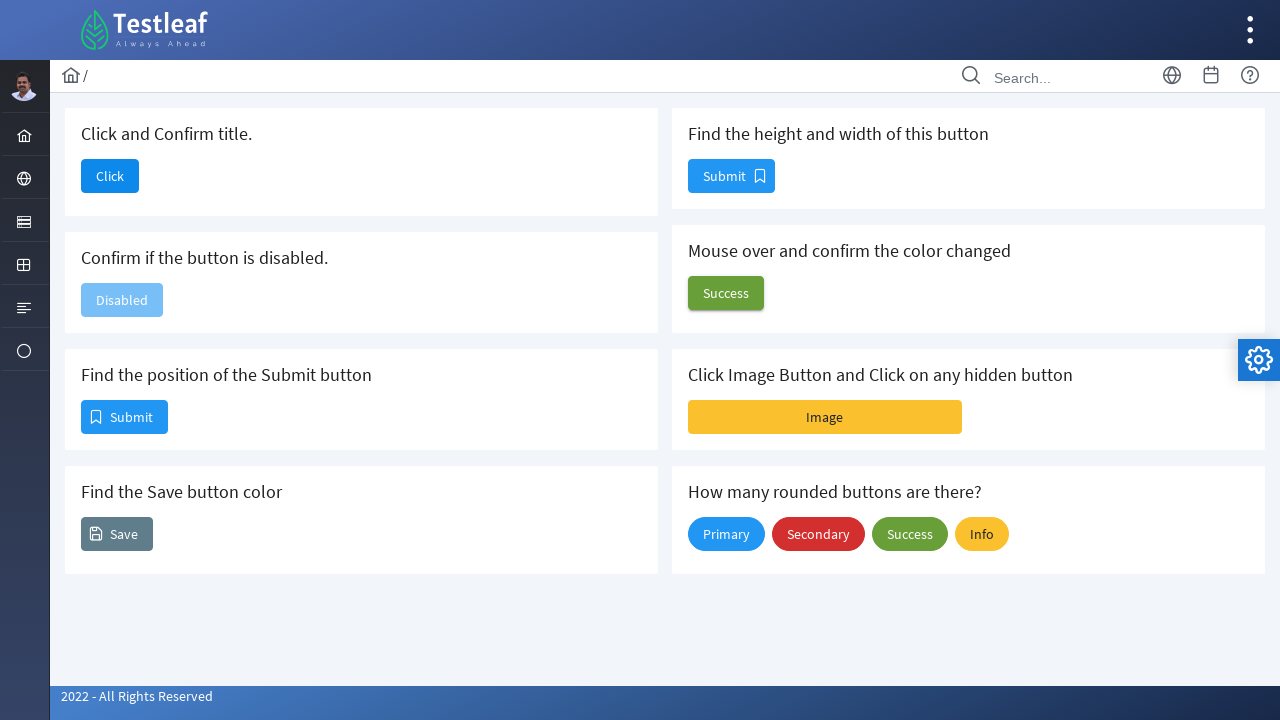

Located size button element
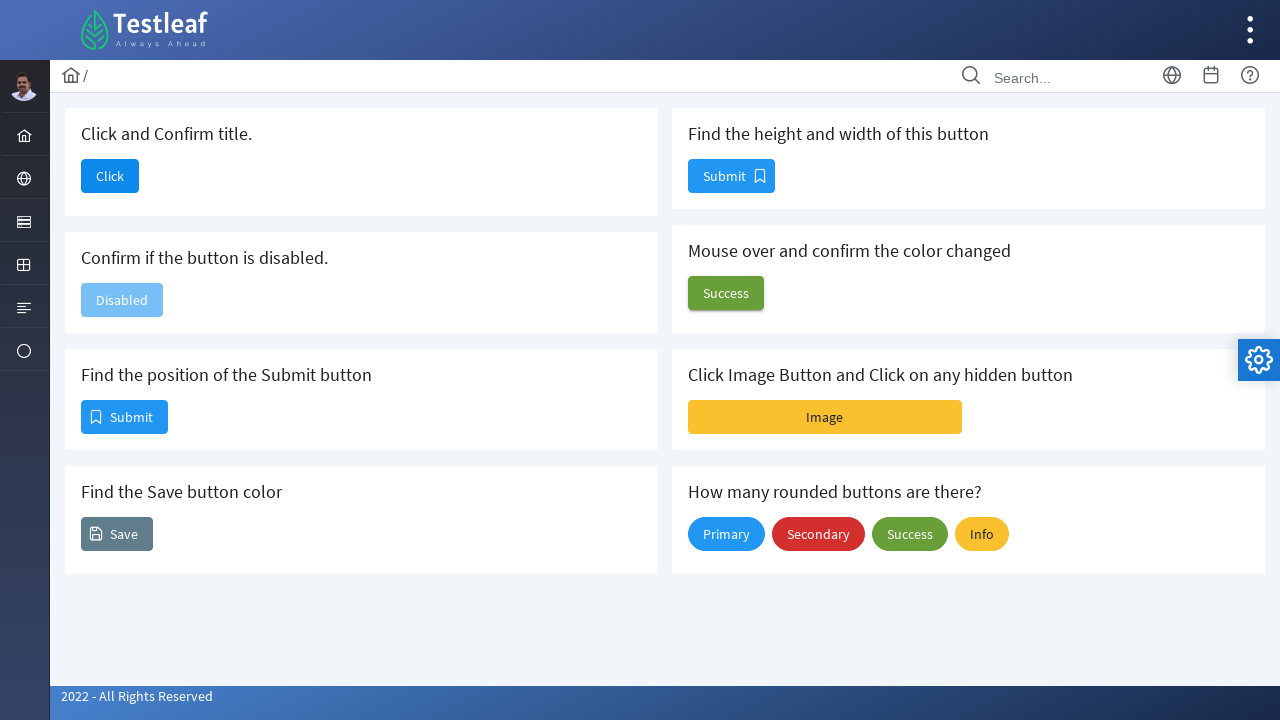

Retrieved submit button dimensions: width=85, height=32
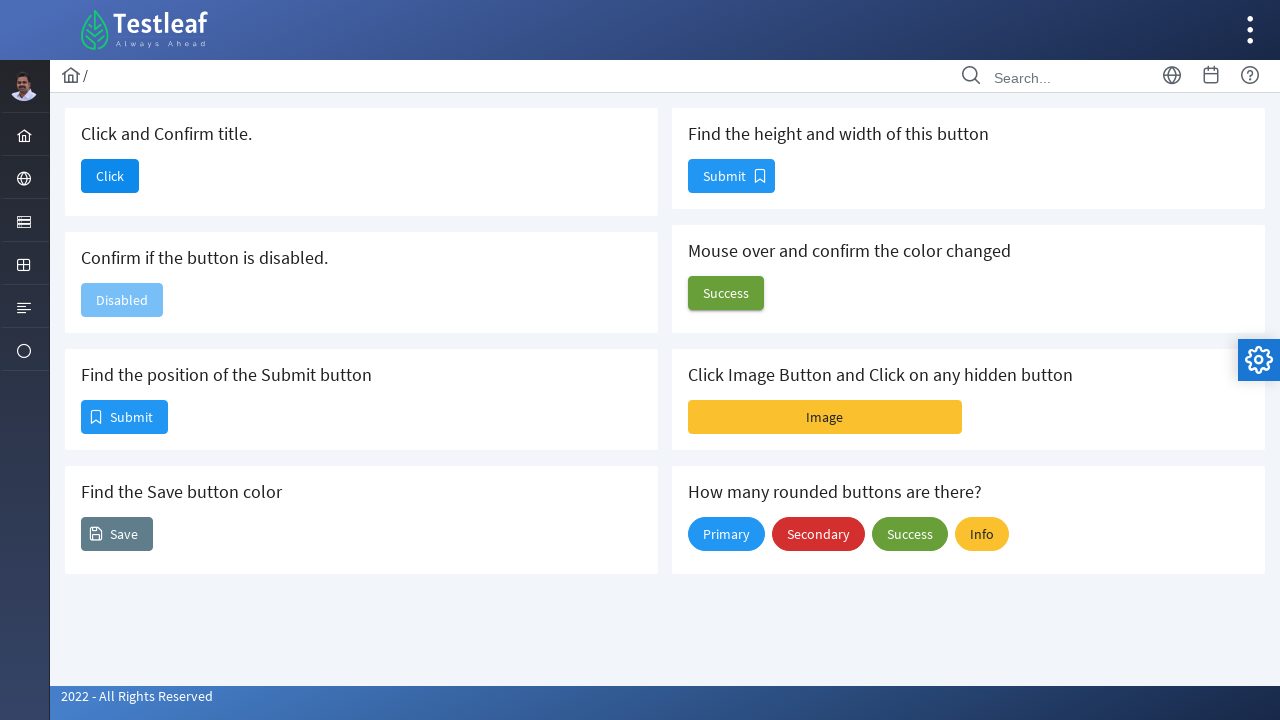

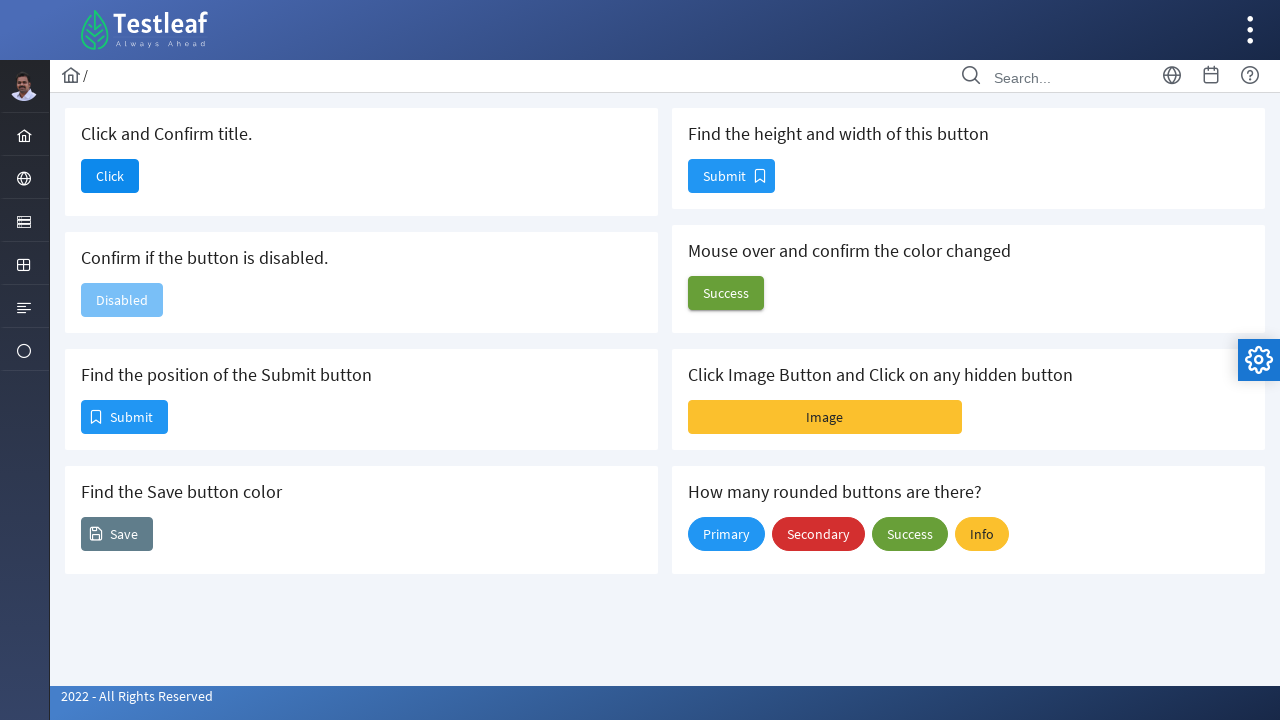